Tests JavaScript alert functionality by entering a name in an input field, clicking a button to trigger an alert, verifying the alert contains the entered name, and accepting the alert.

Starting URL: https://rahulshettyacademy.com/AutomationPractice/

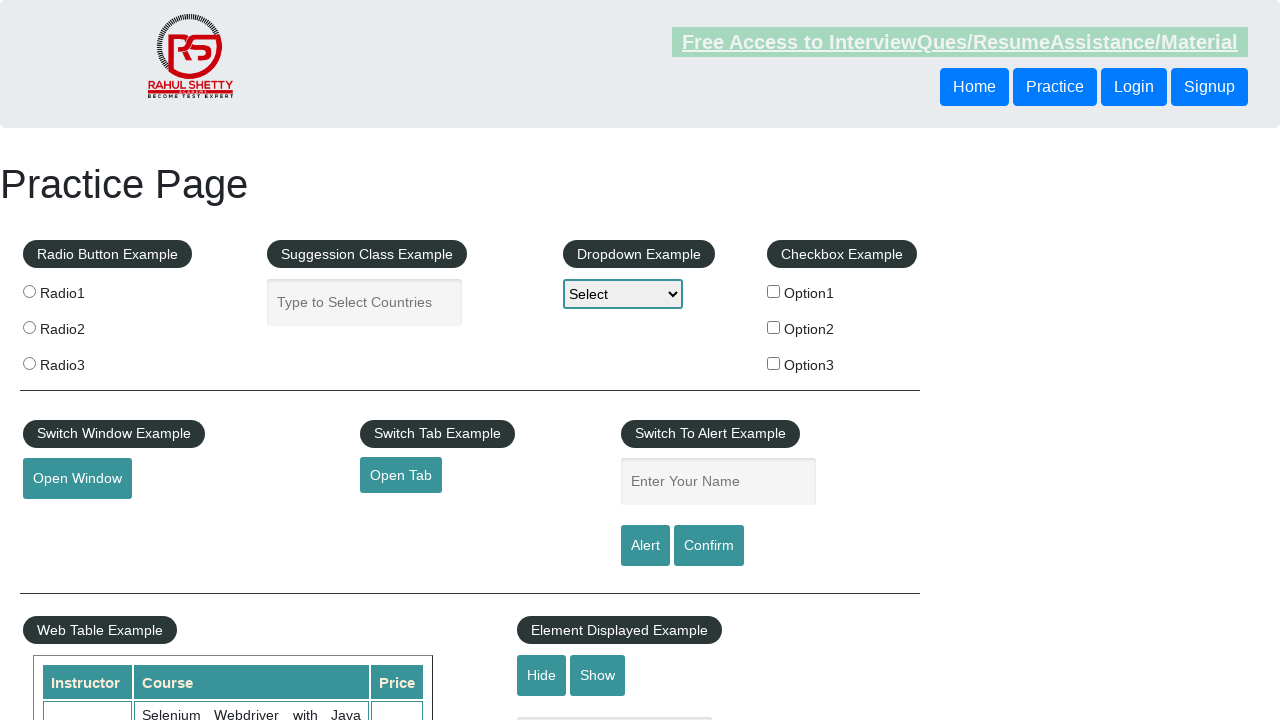

Set up dialog handler for JavaScript alerts
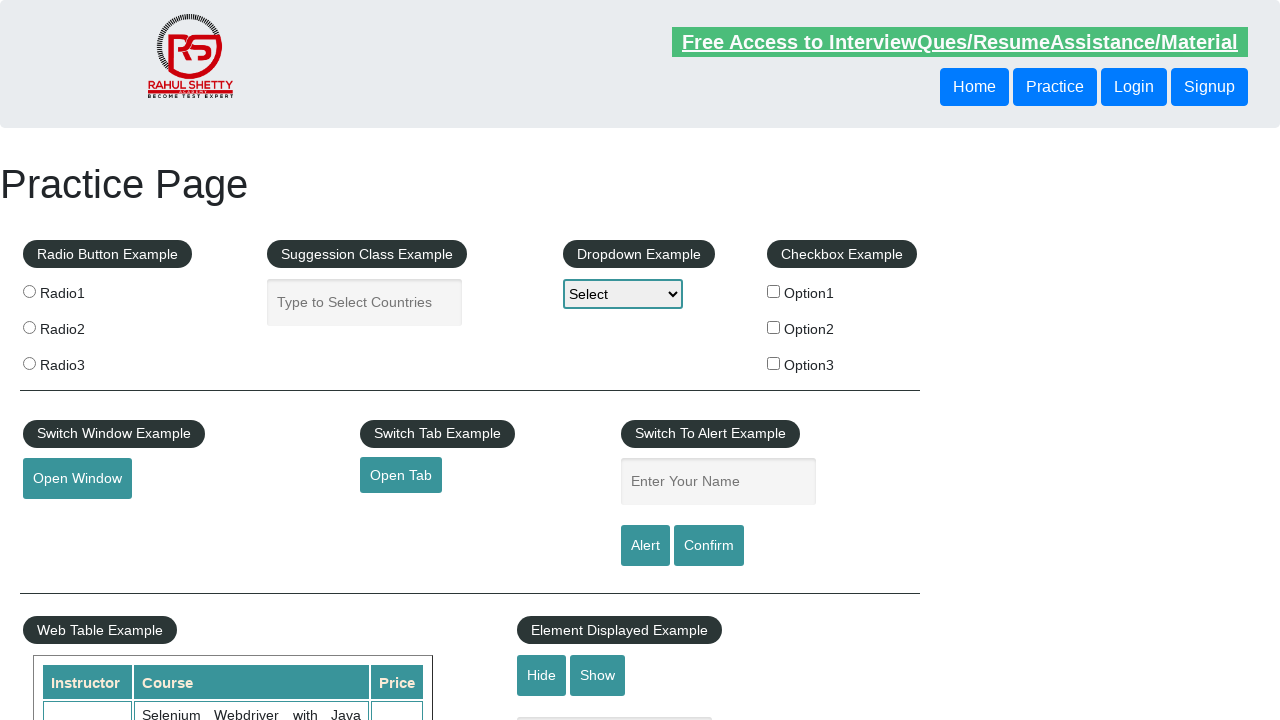

Accepted the JavaScript alert on #name
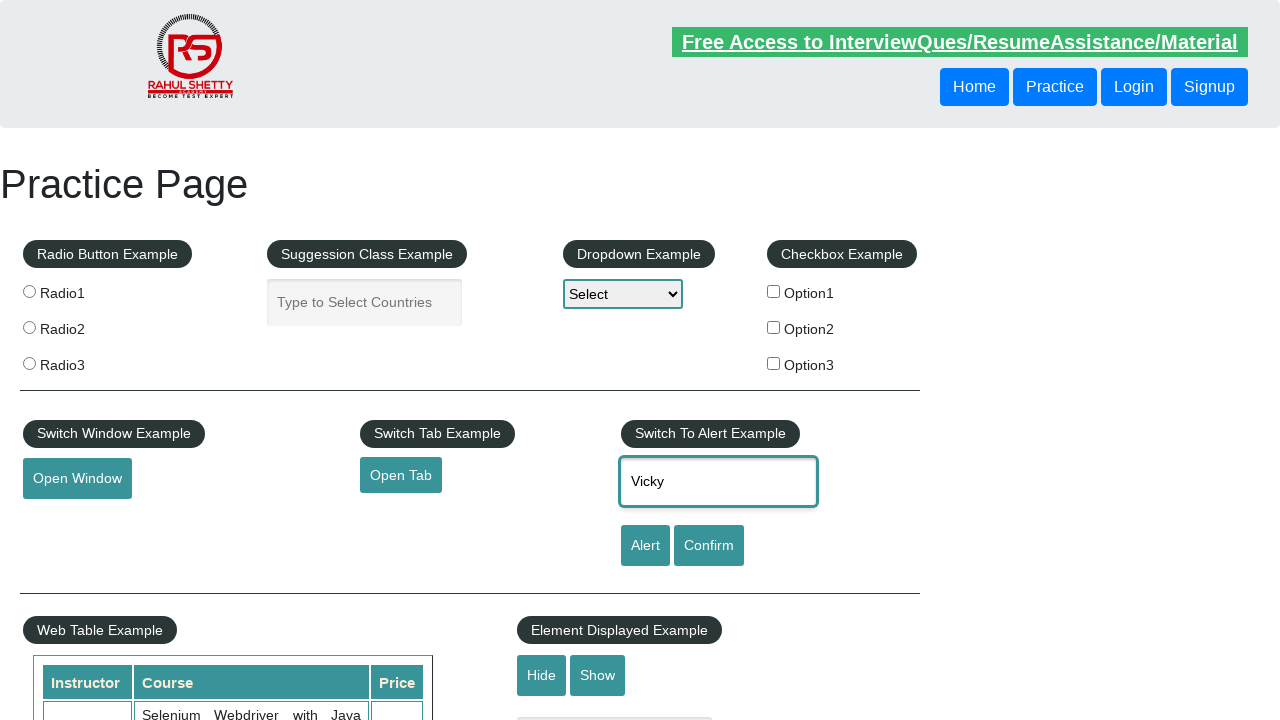

Clicked alert button to trigger JavaScript alert at (645, 546) on #alertbtn
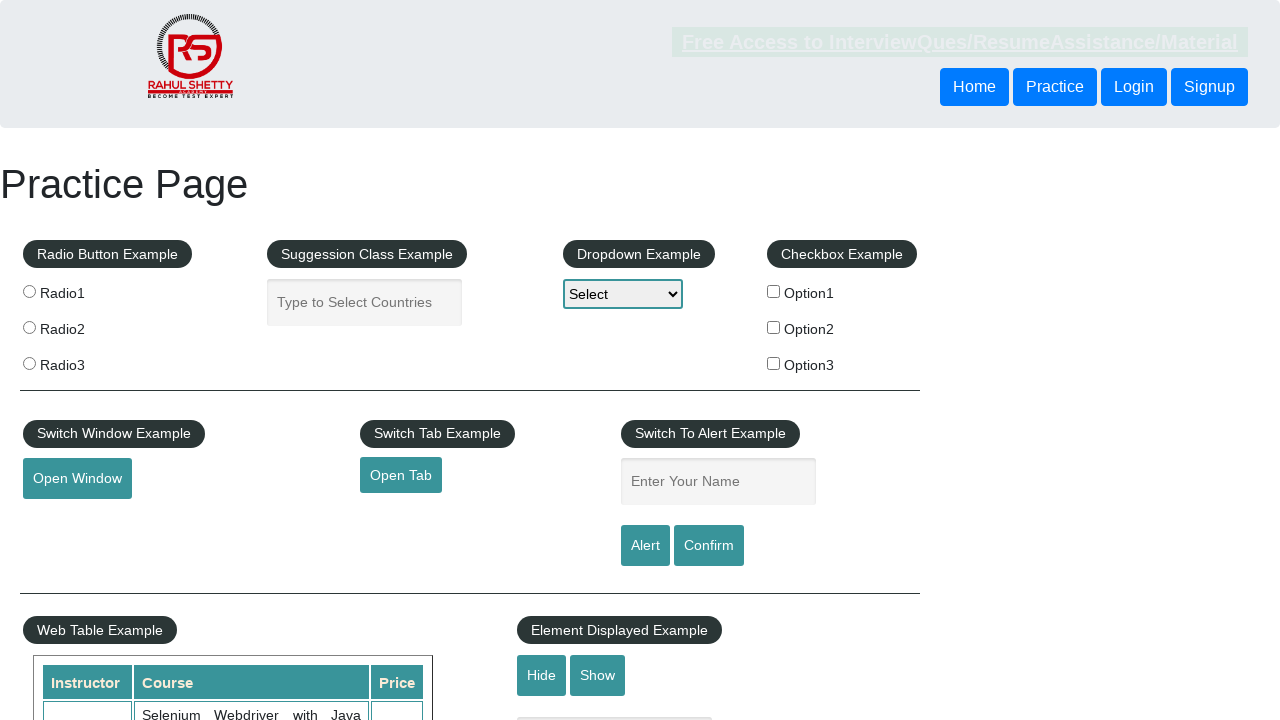

Waited for dialog handler to complete
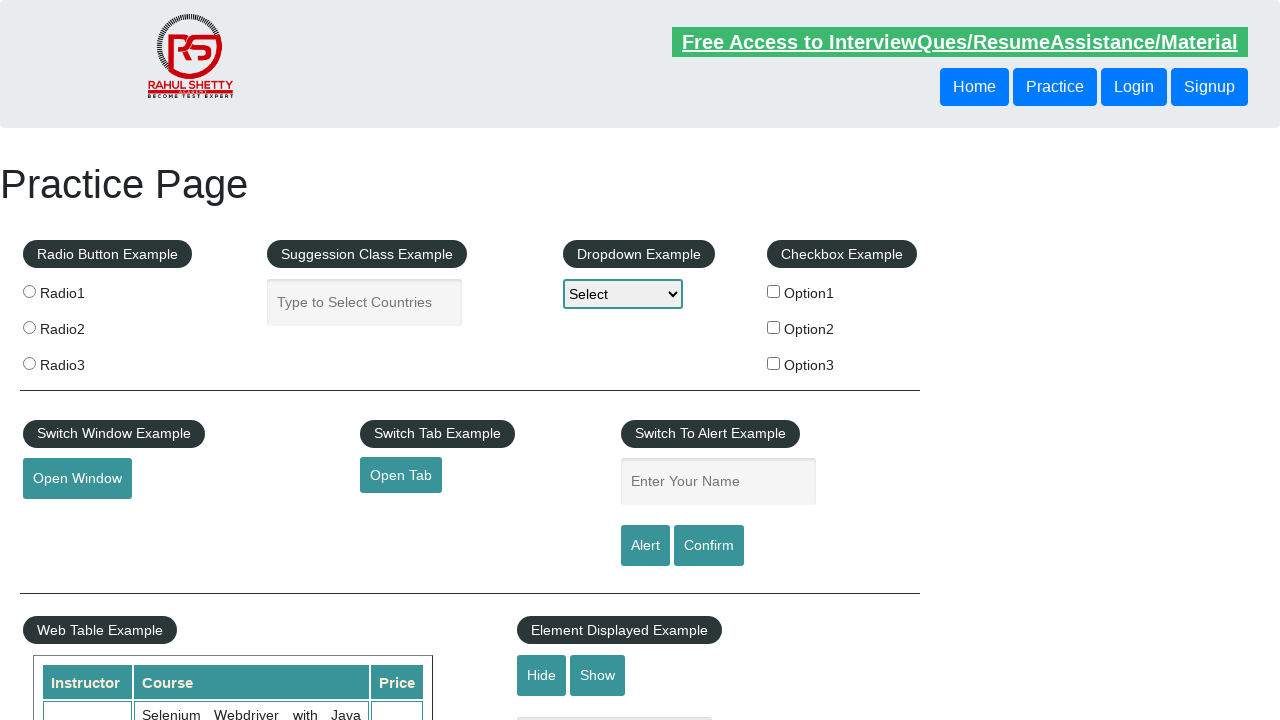

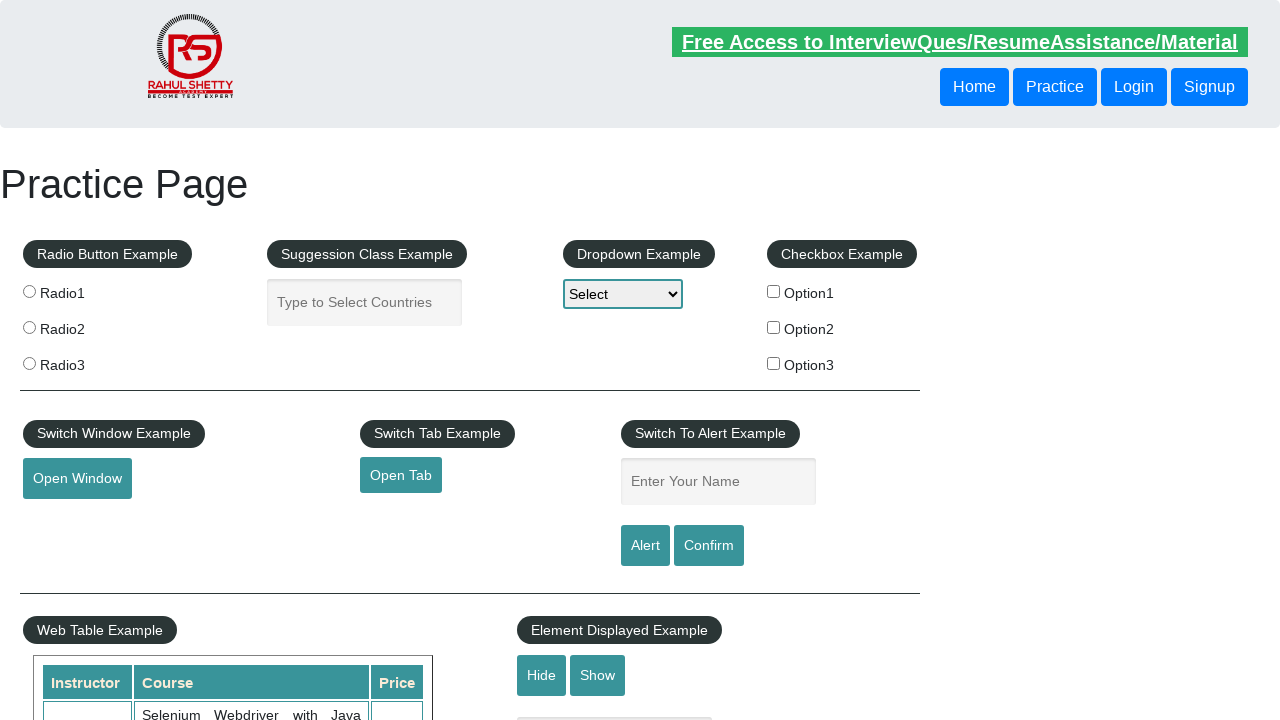